Tests alert handling functionality by interacting with a JavaScript prompt dialog, entering text, and accepting it

Starting URL: https://www.w3schools.com/js/tryit.asp?filename=tryjs_prompt

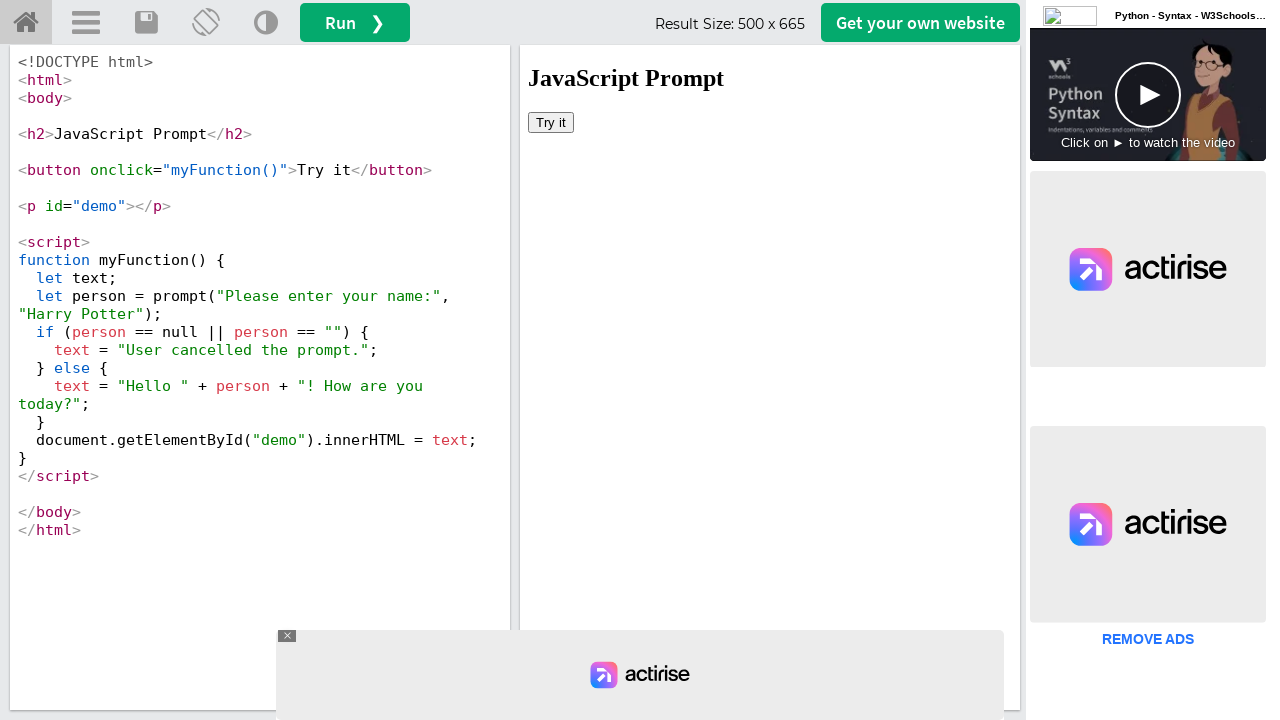

Located the demo iframe
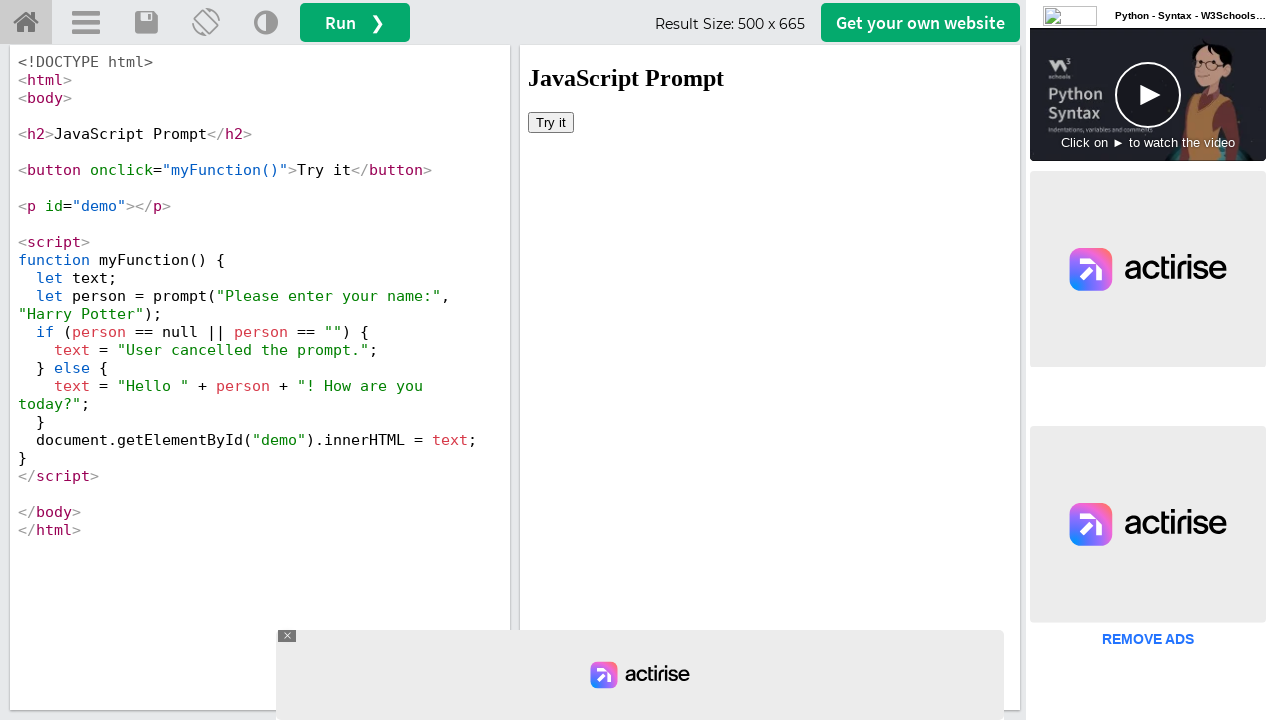

Clicked the 'Try it' button to trigger JavaScript prompt dialog at (551, 122) on iframe >> nth=1 >> internal:control=enter-frame >> xpath=//button[text()='Try it
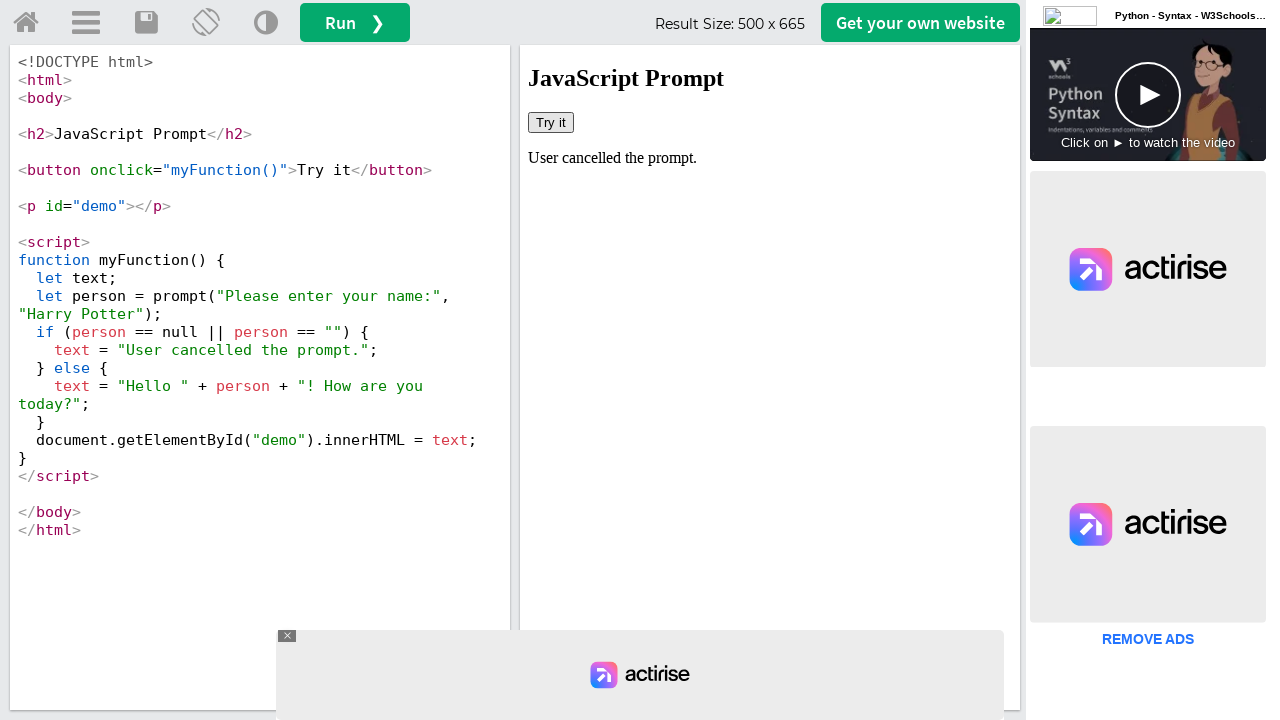

Set up dialog handler to accept prompt with text 'TestUser123'
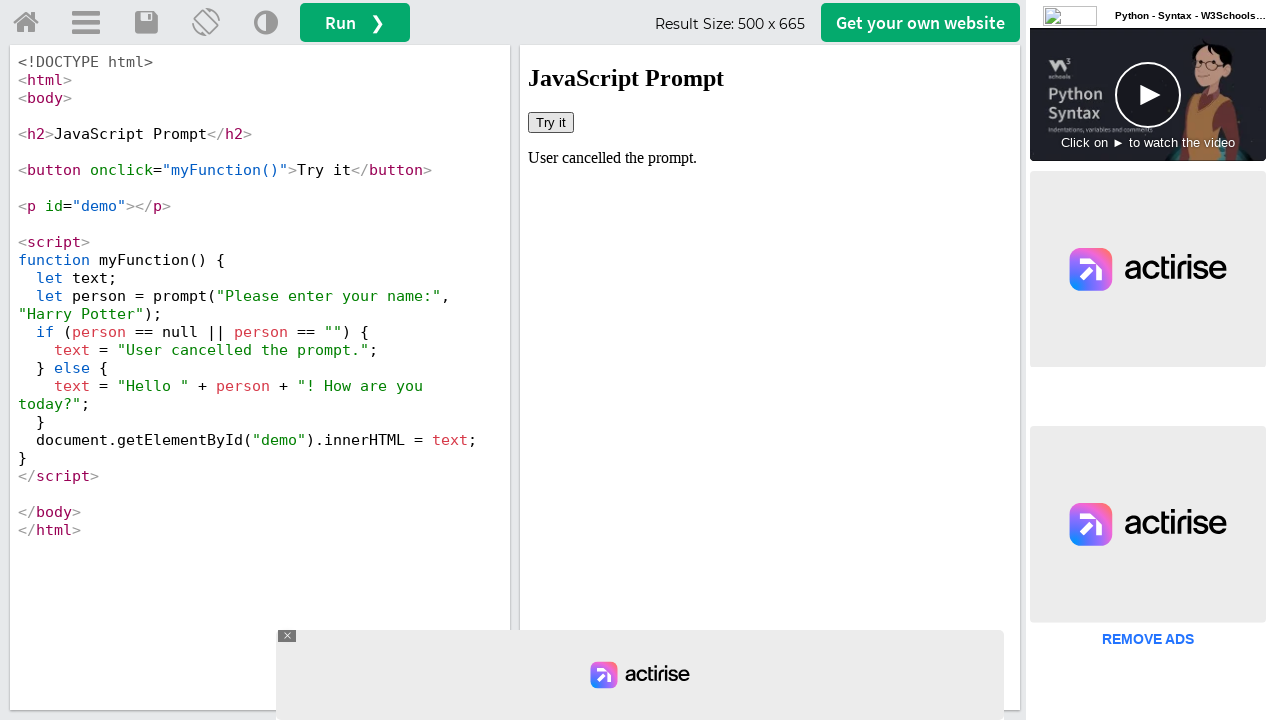

Waited for prompt dialog to be processed
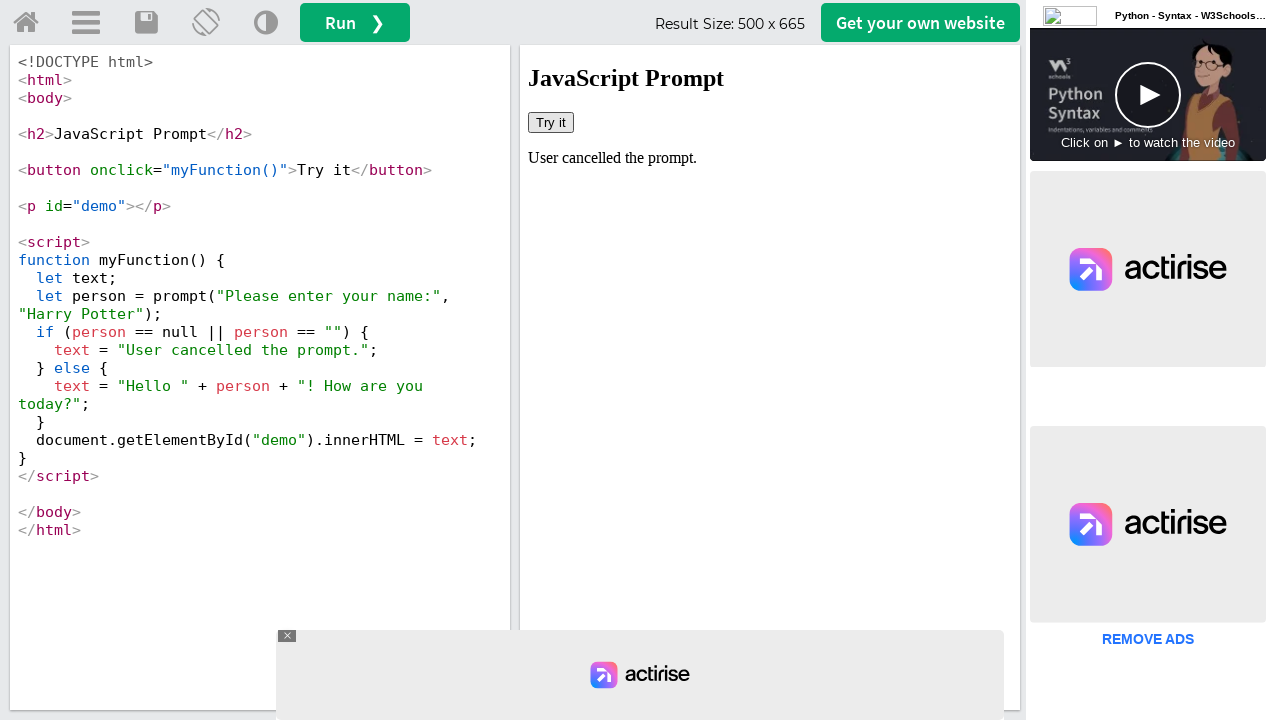

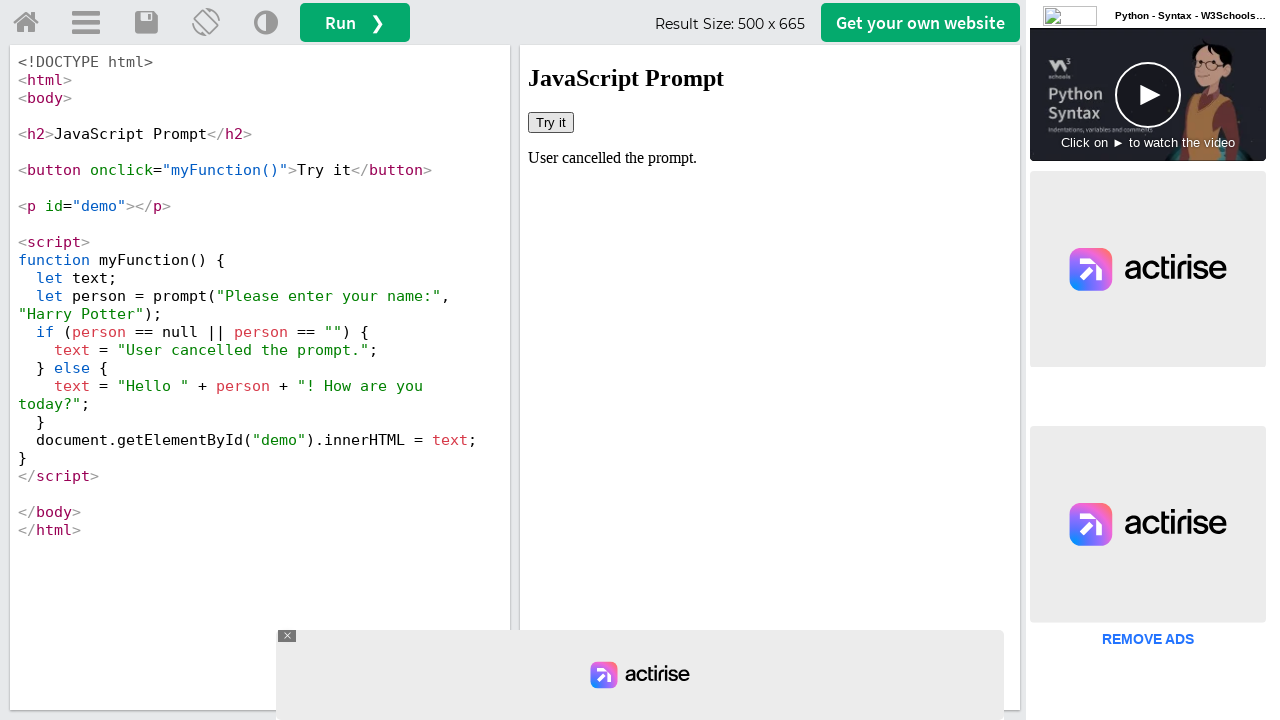